Tests window handling by clicking a link that opens a new window, switching to the new window to verify its title, then switching back to the original window to verify navigation between multiple browser windows works correctly.

Starting URL: https://the-internet.herokuapp.com/windows

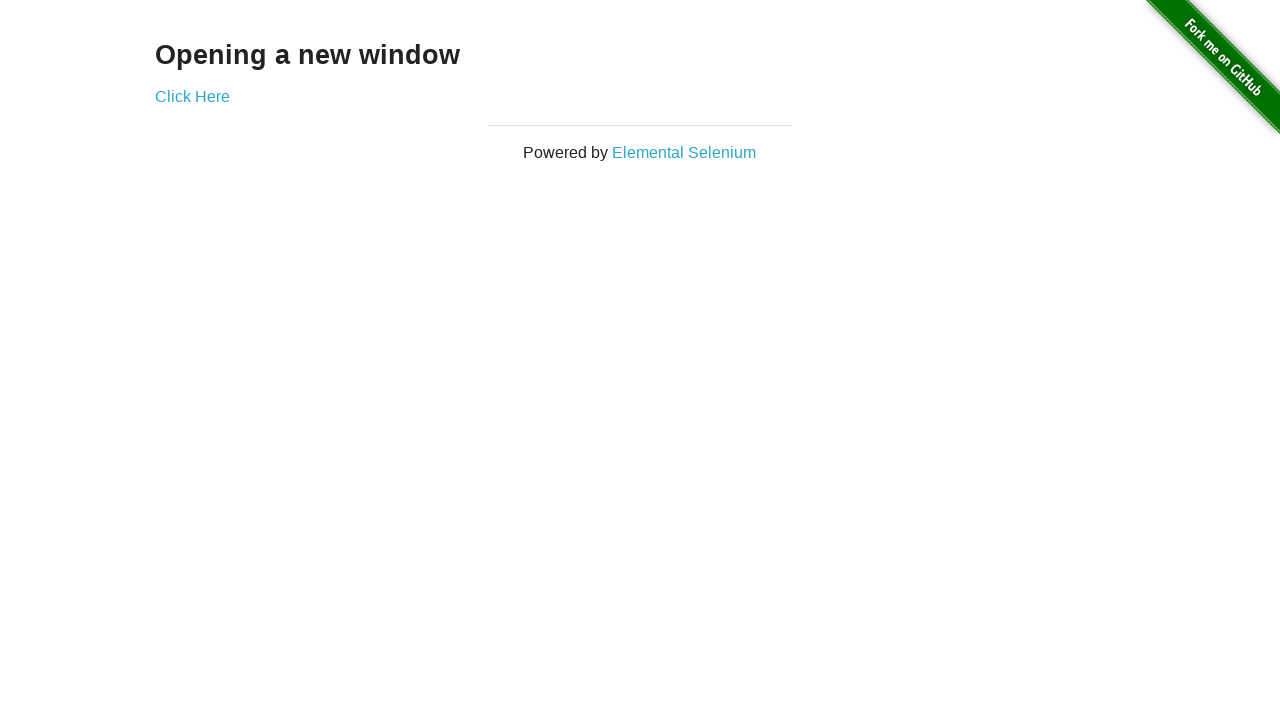

Retrieved header text from first page
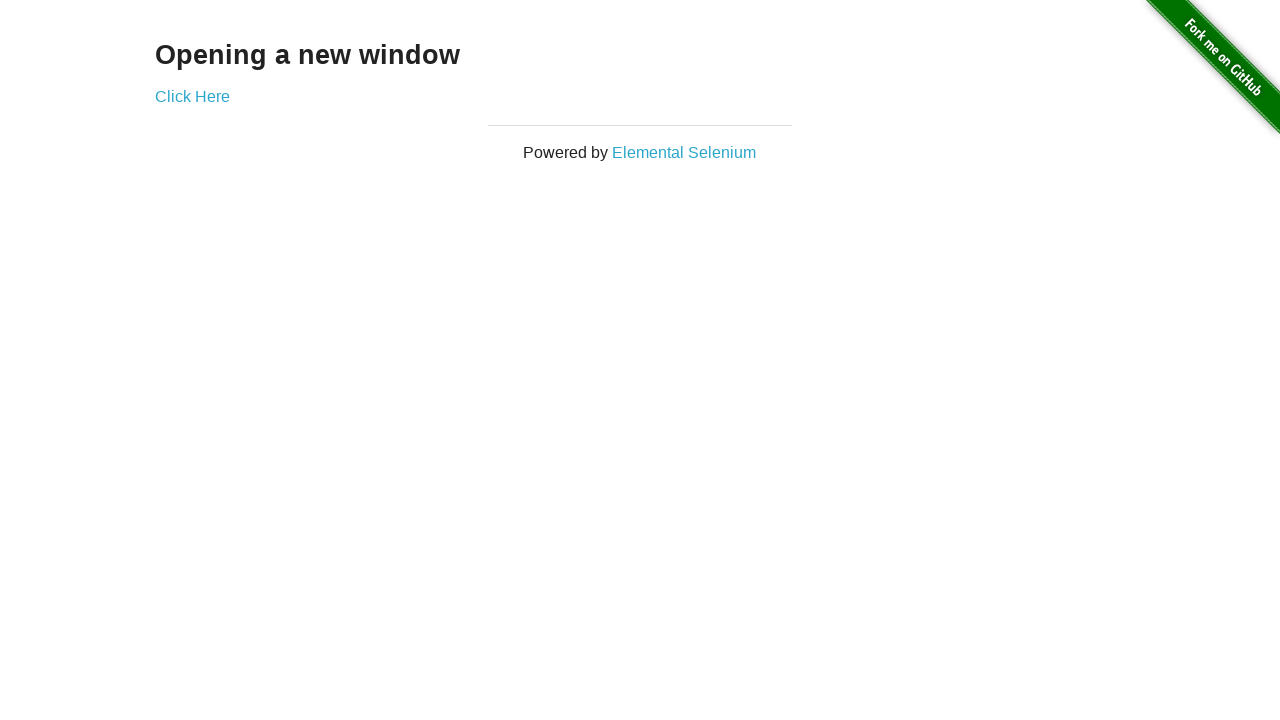

Verified header text is 'Opening a new window'
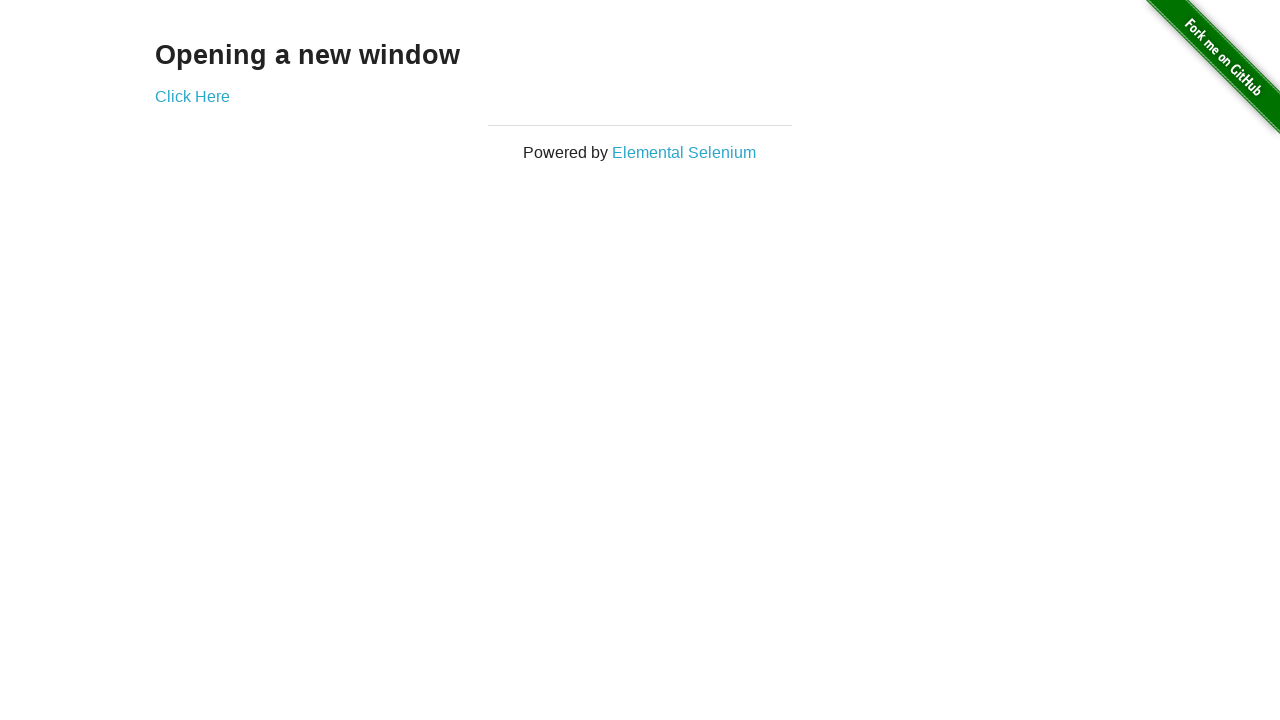

Verified original page title is 'The Internet'
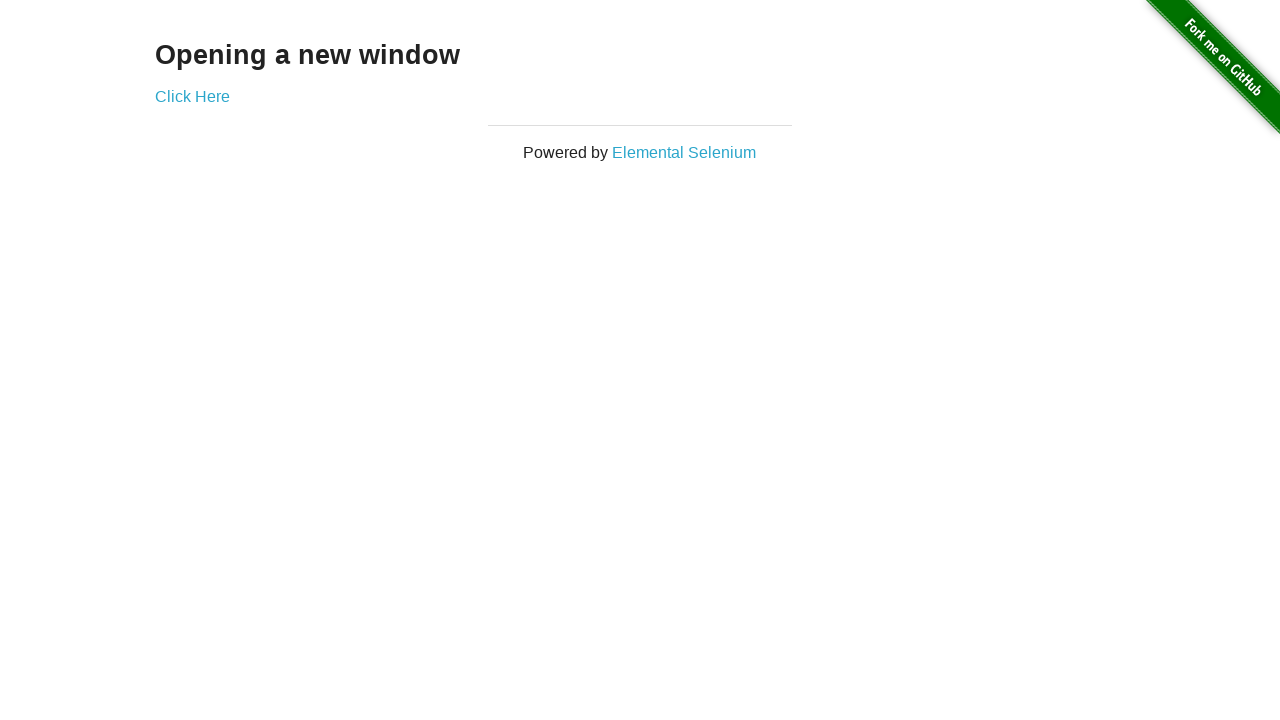

Clicked 'Click Here' link to open new window at (192, 96) on text=Click Here
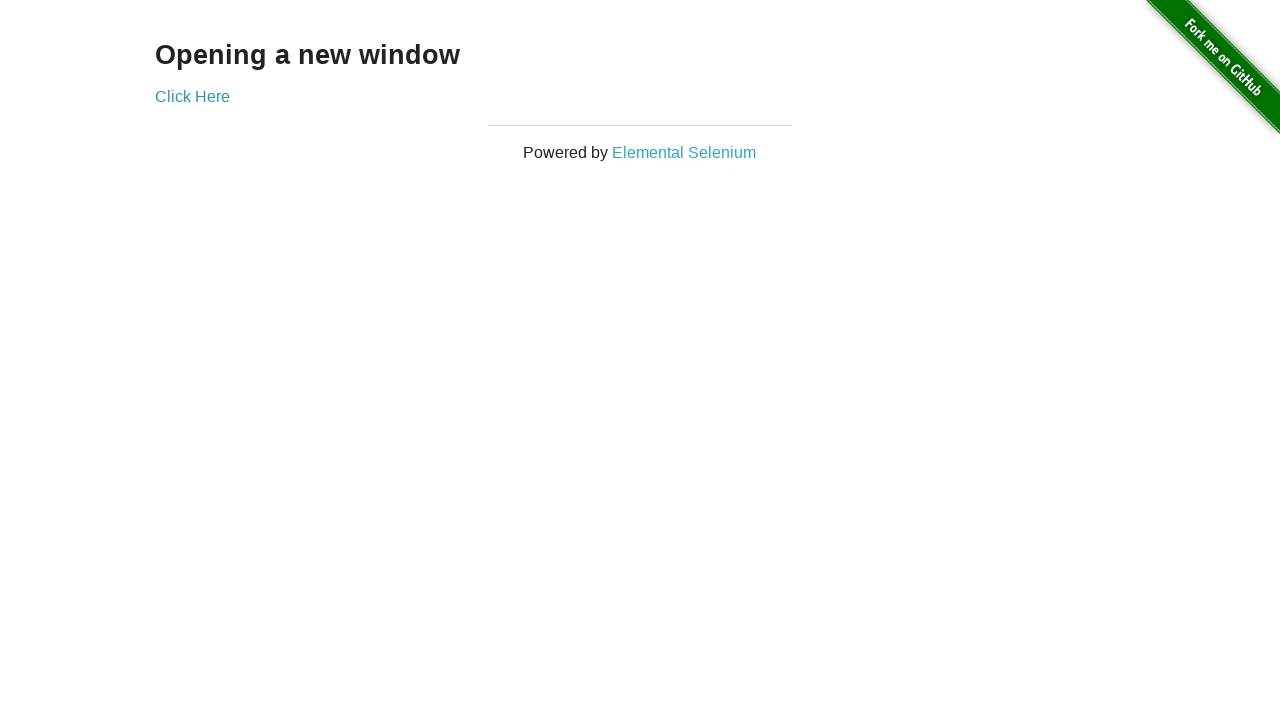

Captured new window/page object
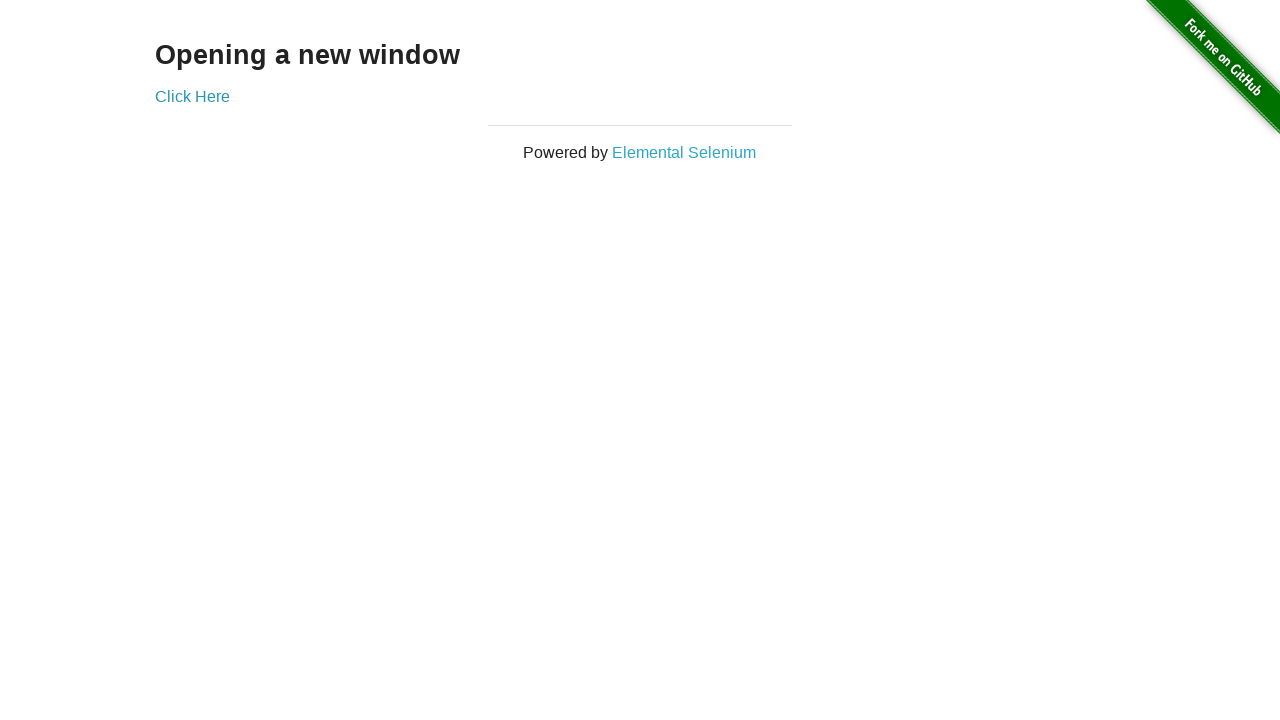

Waited for new page to load
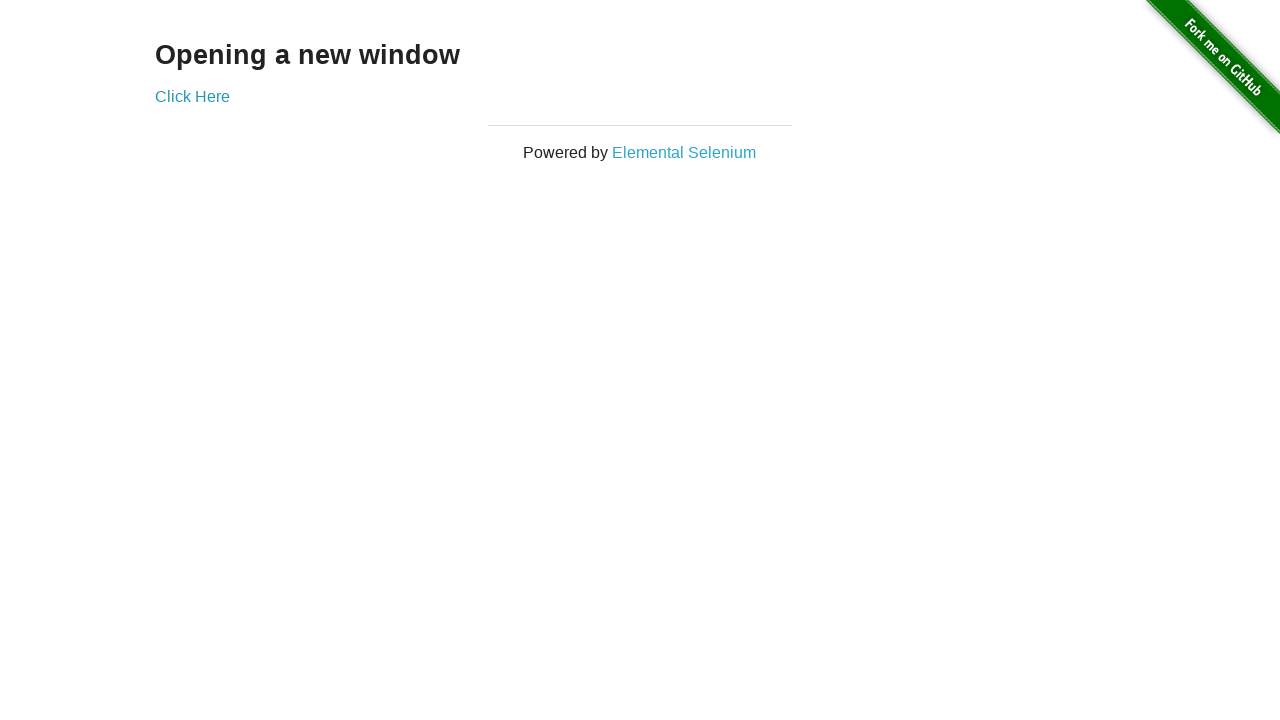

Verified new window title is 'New Window'
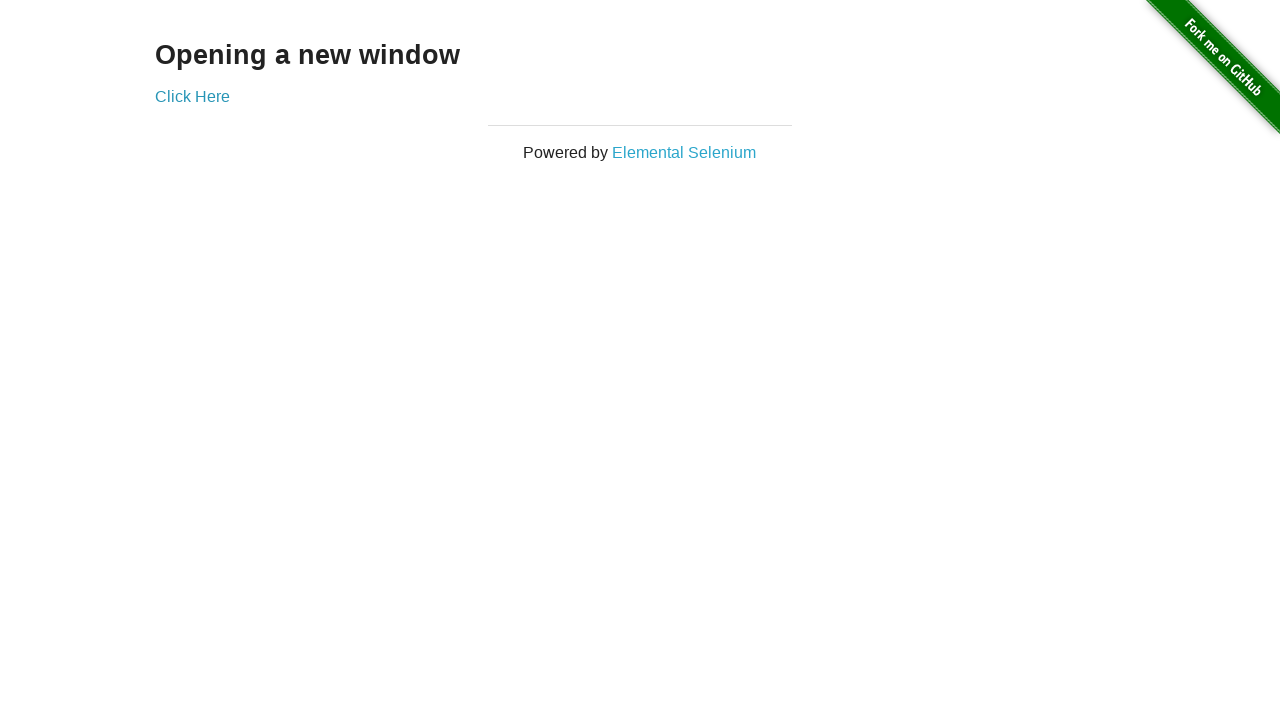

Switched back to original window
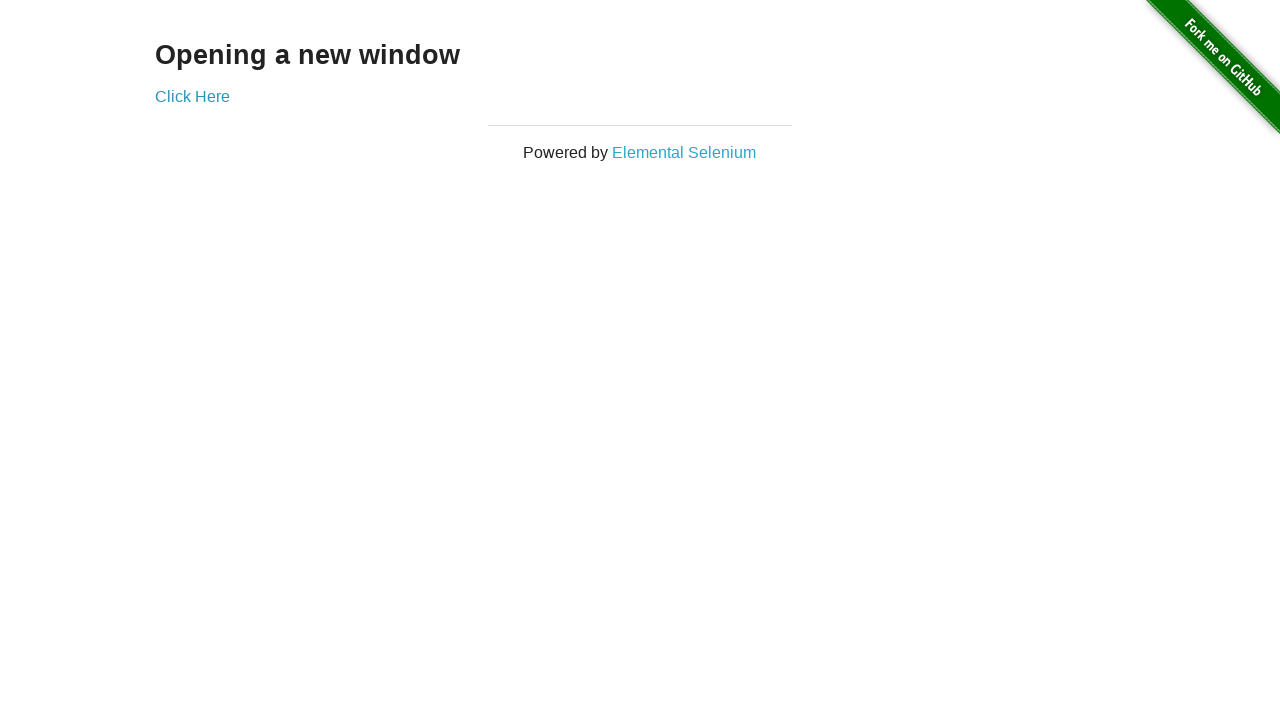

Verified original window title is still 'The Internet'
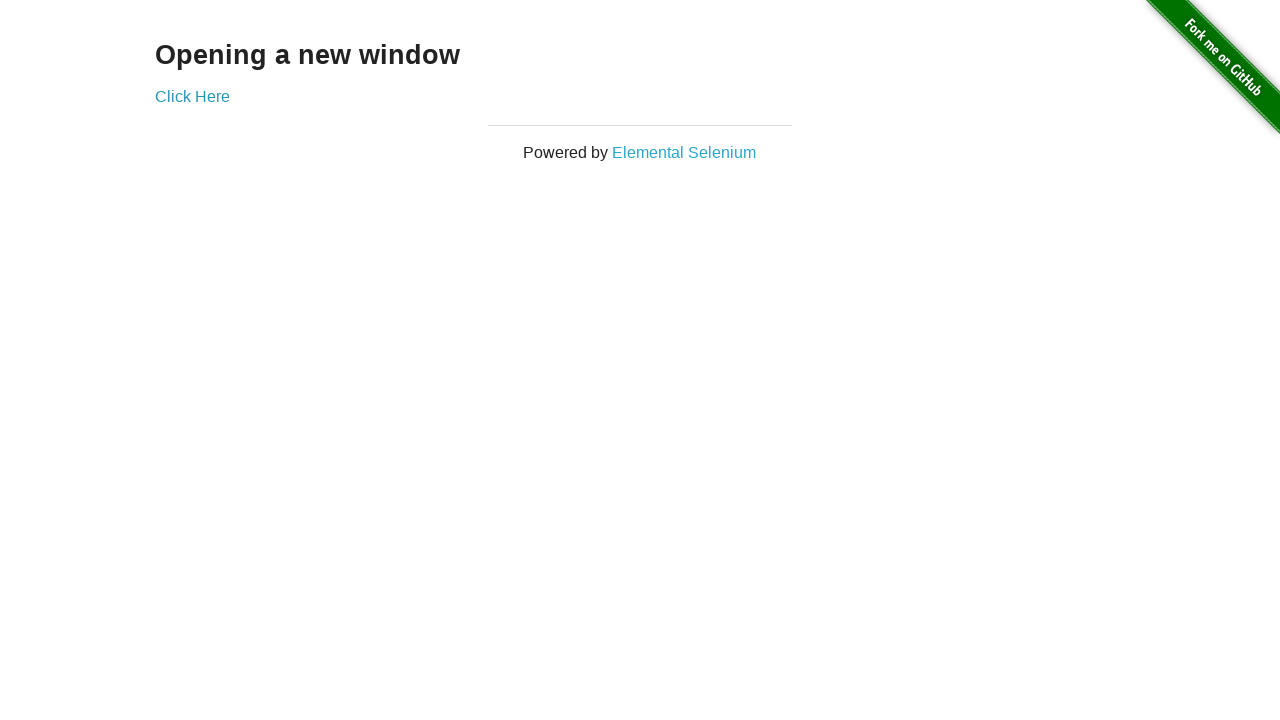

Switched to new window
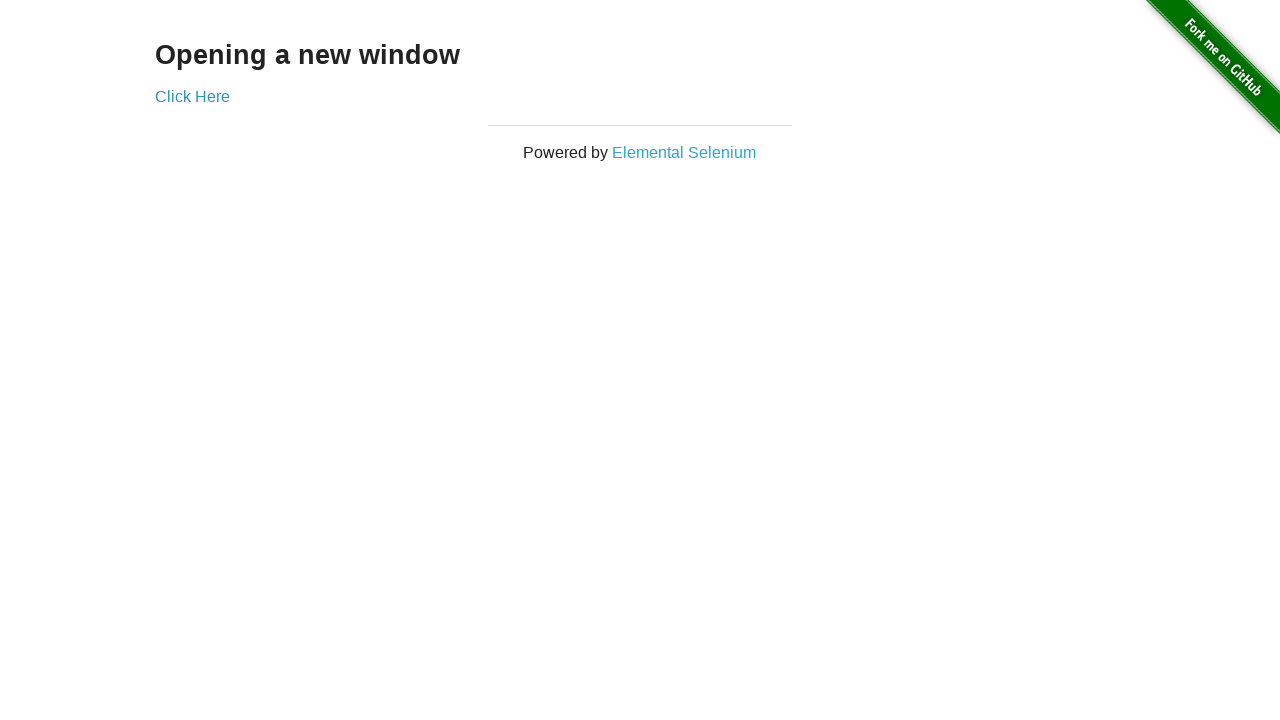

Switched back to original window
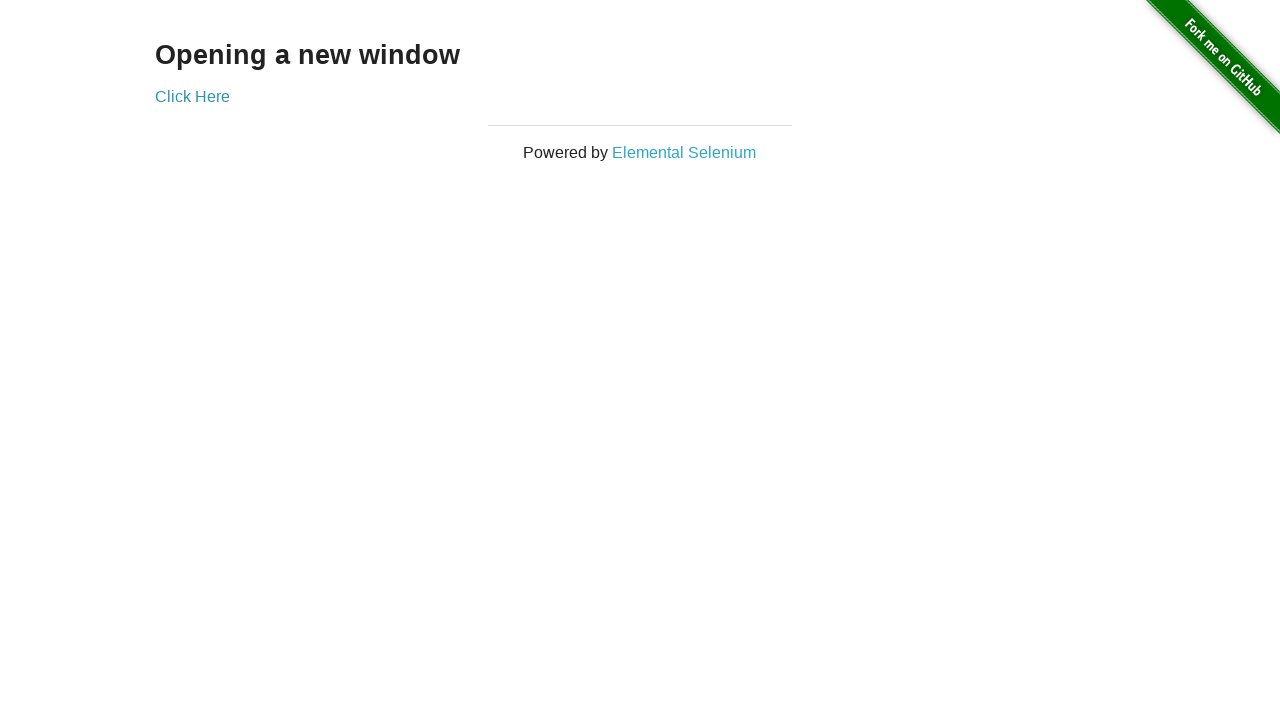

Switched to new window again
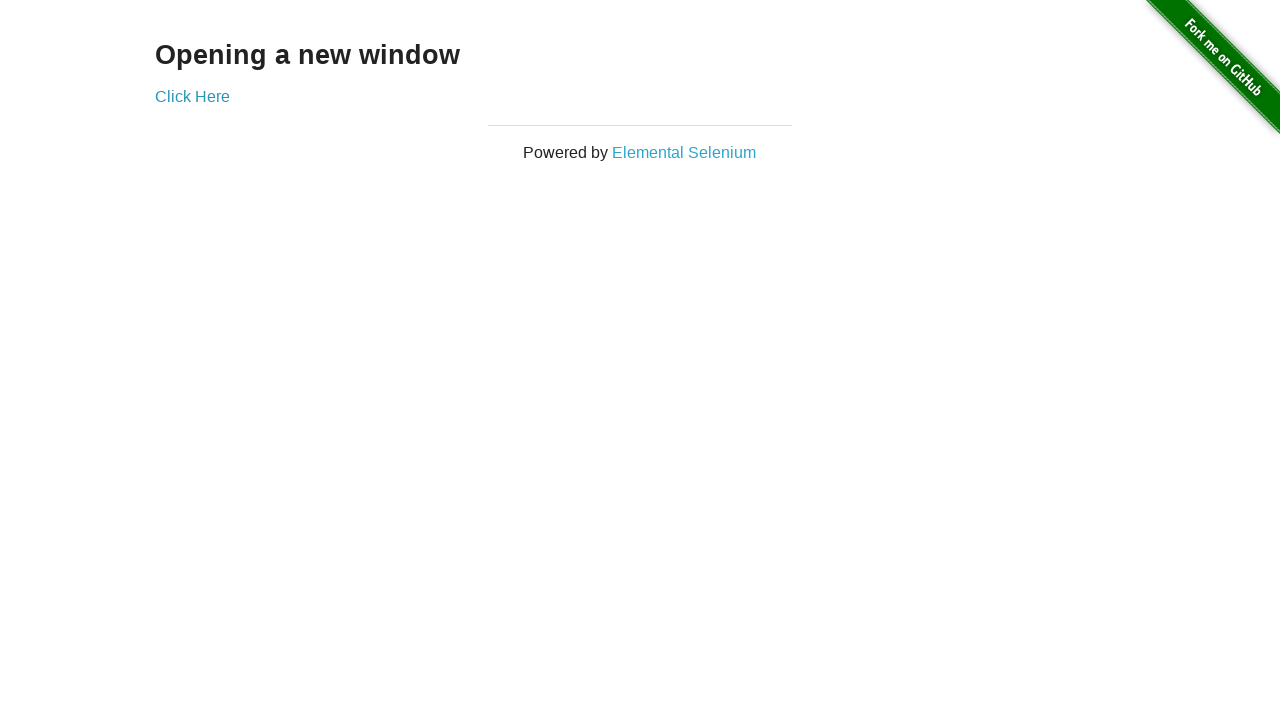

Switched back to original window
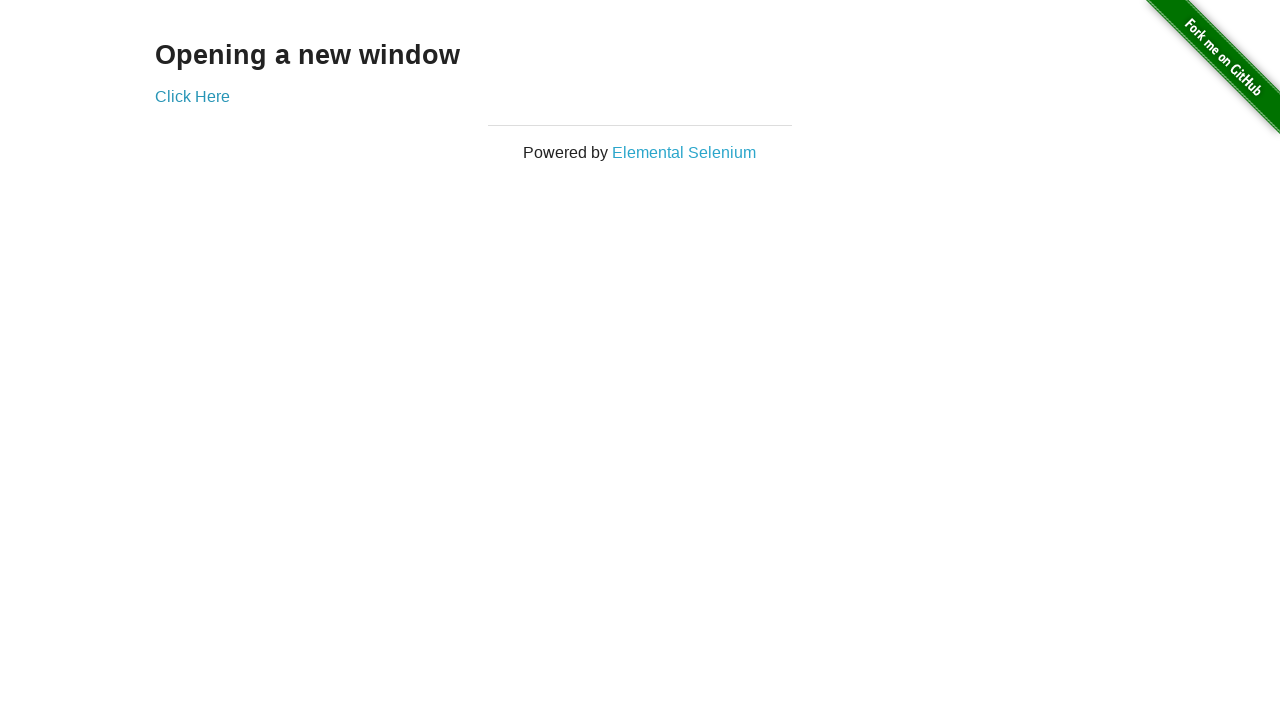

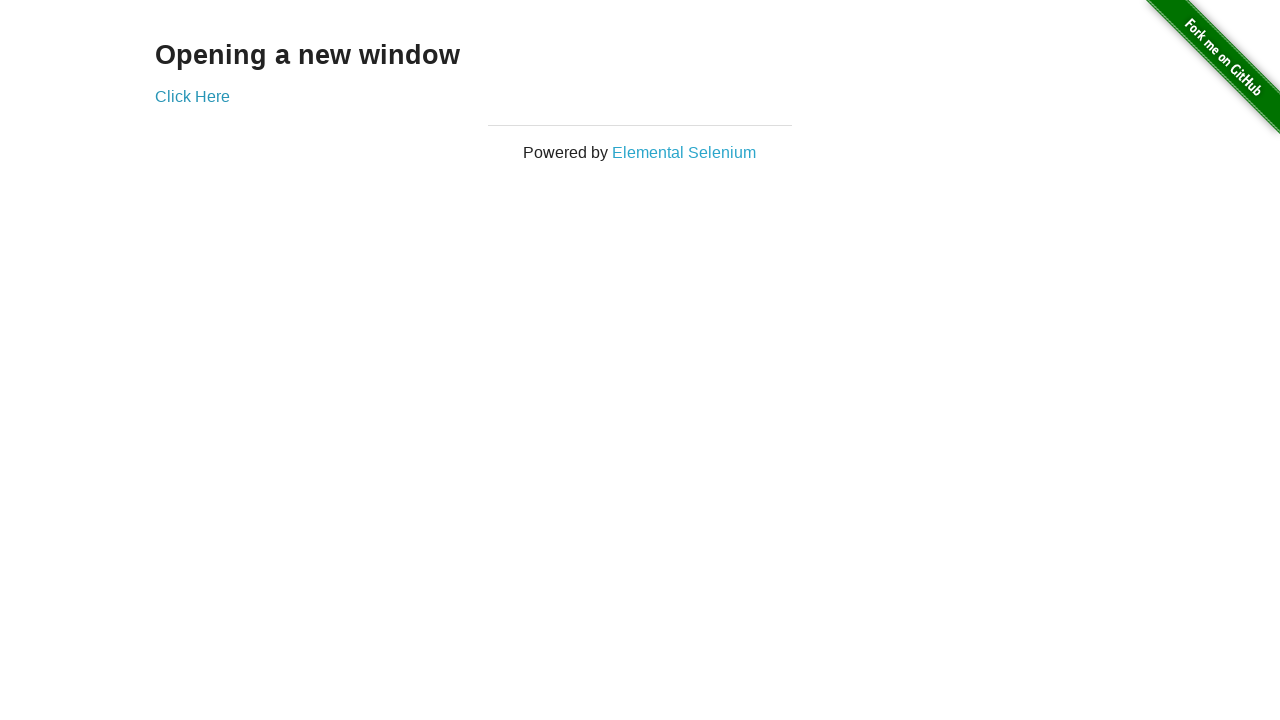